Tests the search functionality on BC Liquor Stores website by entering a wine search query, submitting the search, and navigating through multiple pages of results.

Starting URL: https://www.bcliquorstores.com/

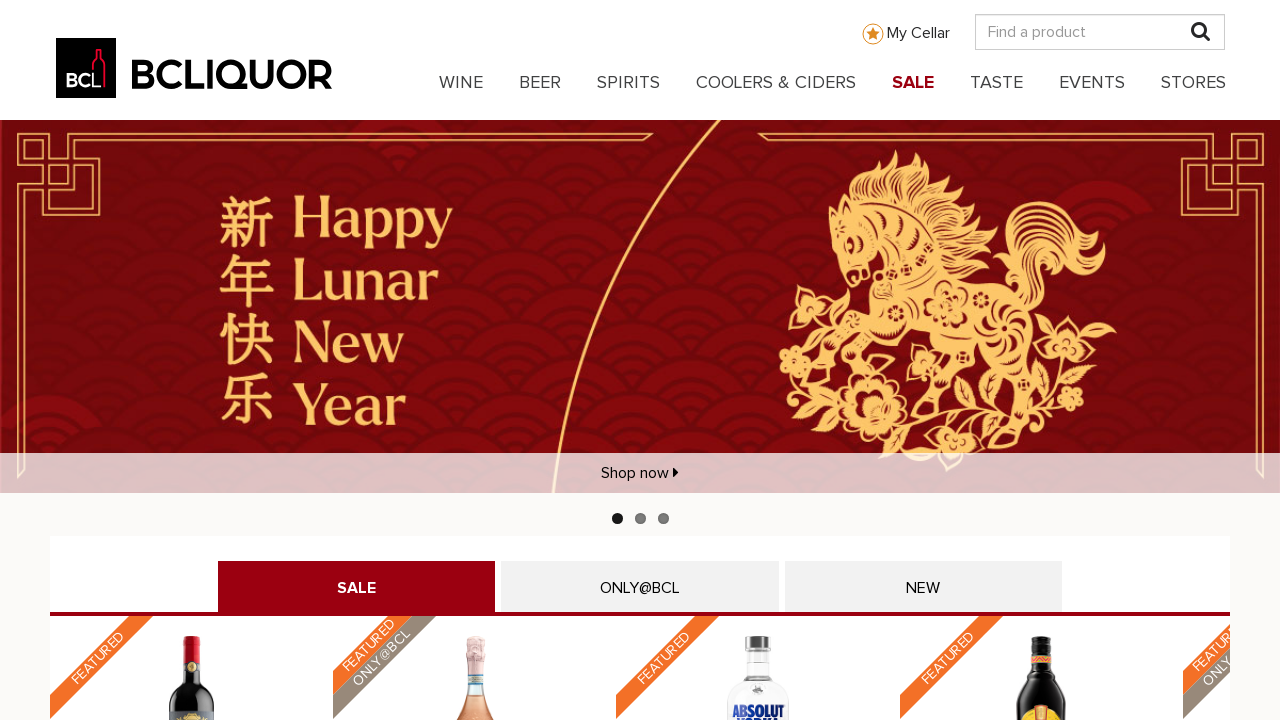

Filled search field with 'Bordeaux' on #header-search
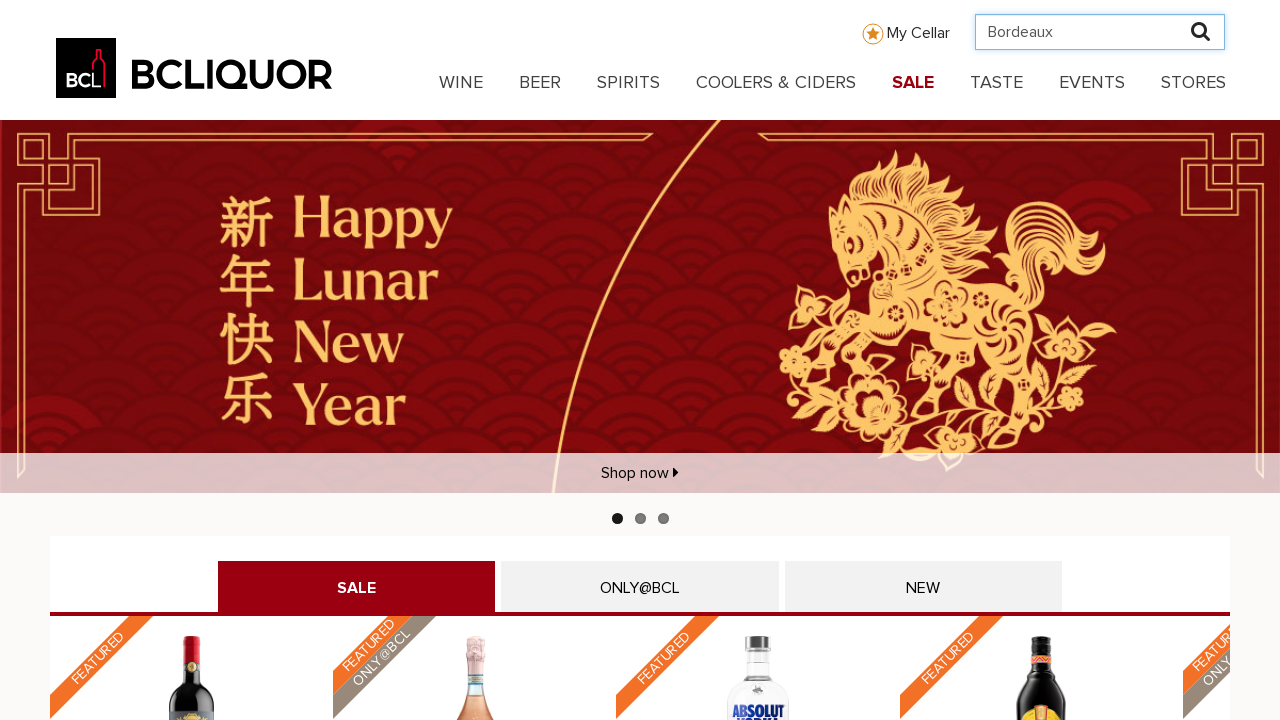

Clicked search button to submit wine search query at (1201, 32) on #desktop-mag
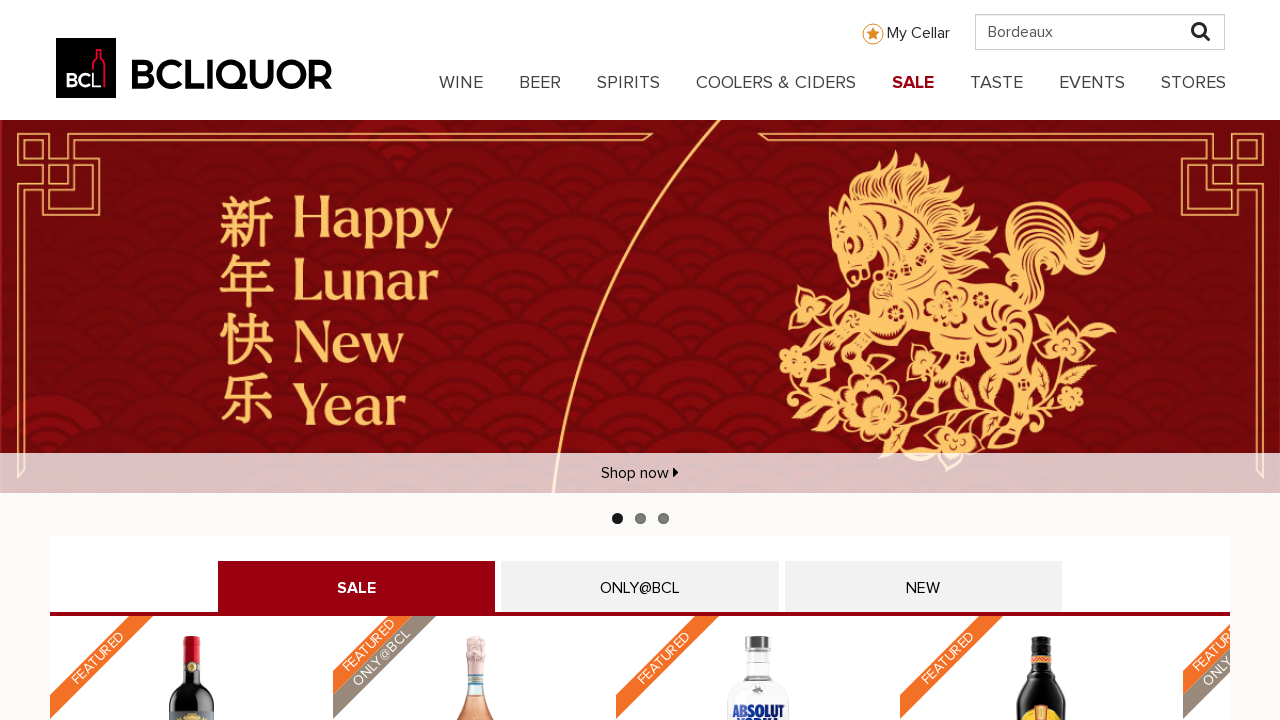

Search results page loaded with product listings
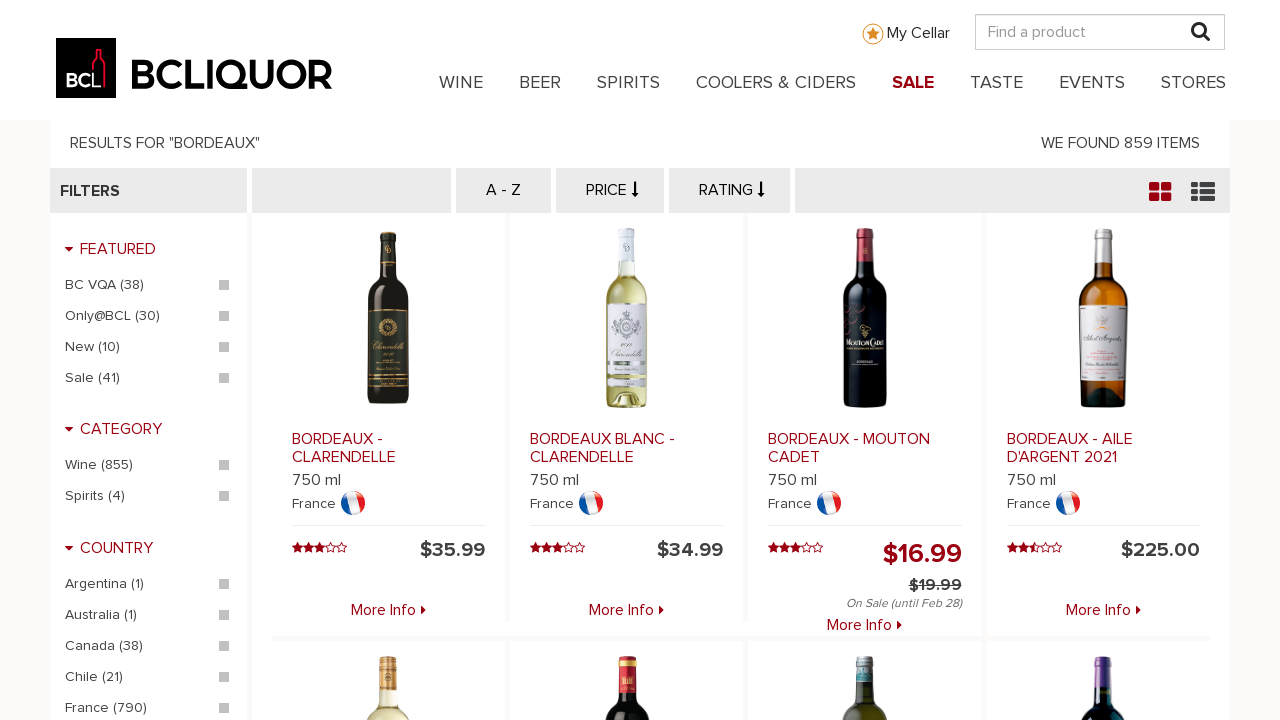

Clicked next page button to navigate to page 2 at (901, 376) on .fa-caret-right
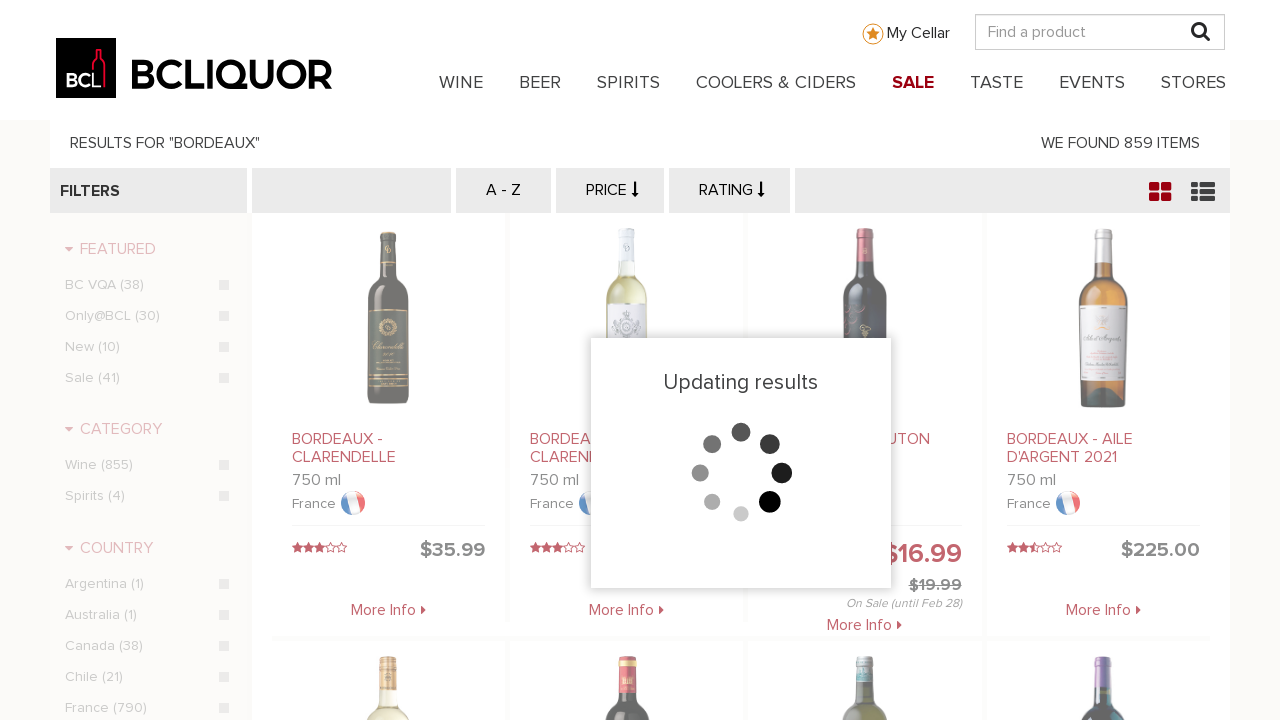

Page 2 of search results loaded
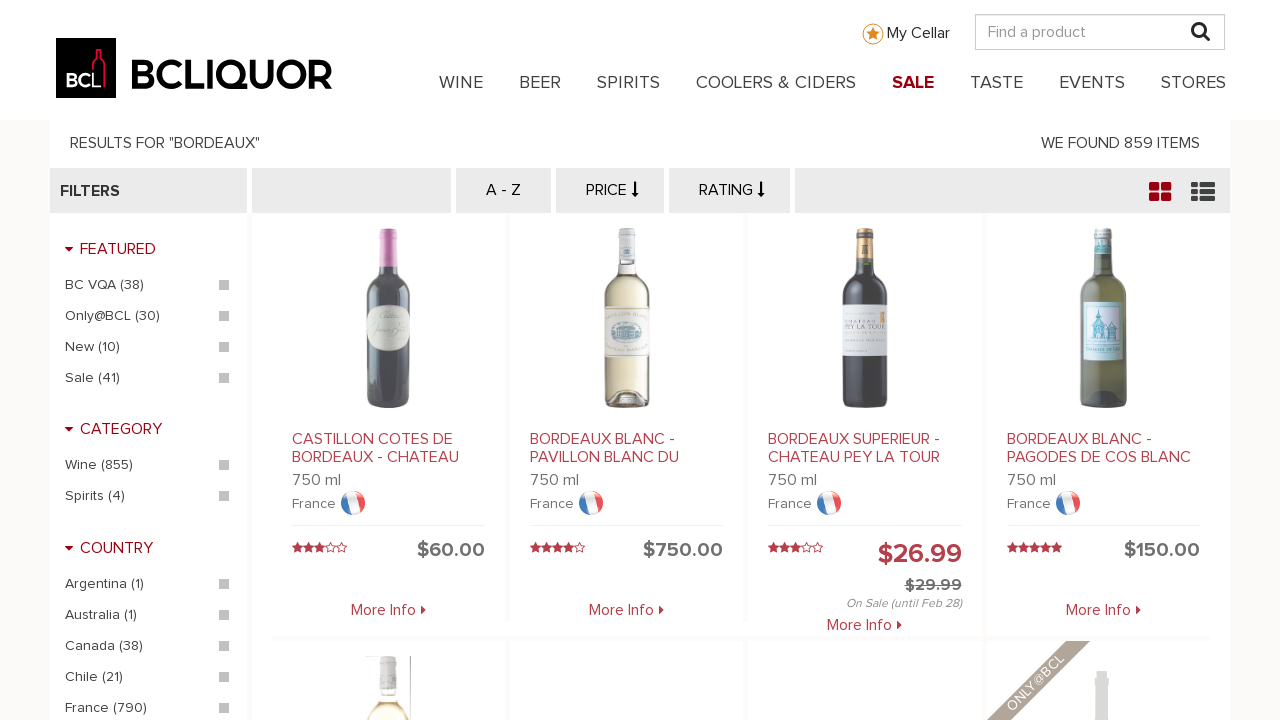

Clicked next page button to navigate to page 3 at (901, 375) on .fa-caret-right
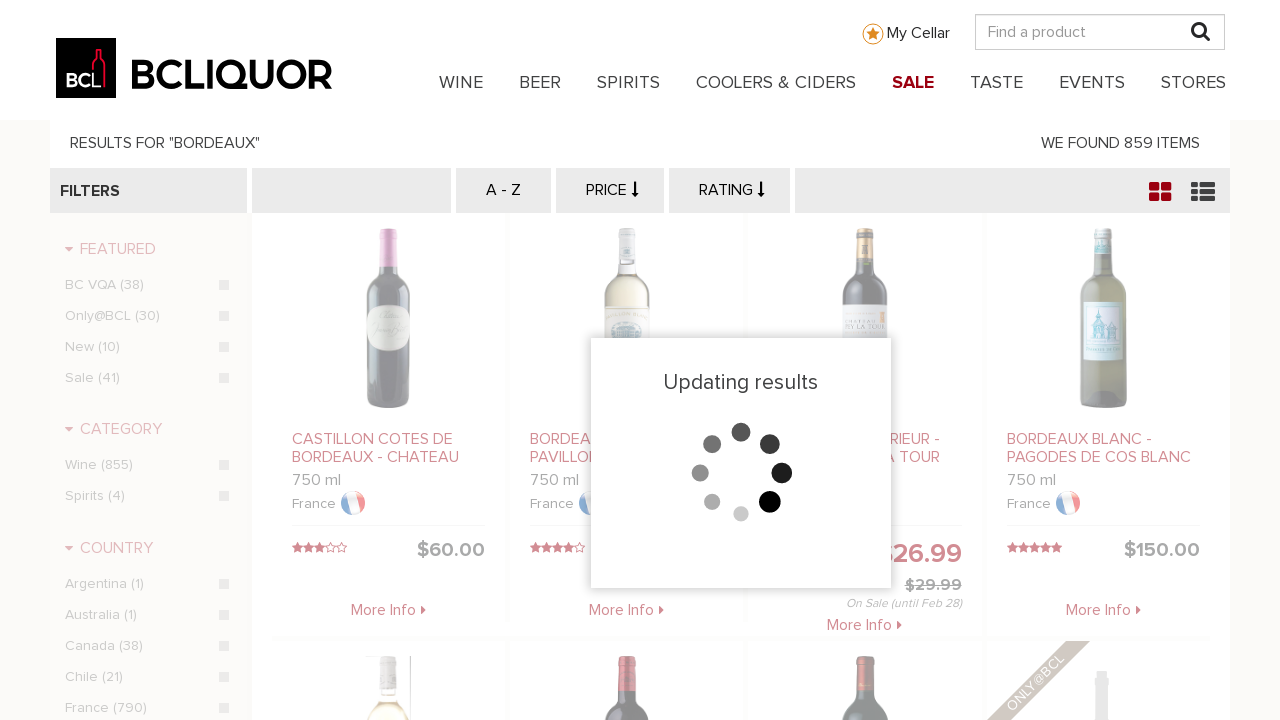

Page 3 of search results loaded
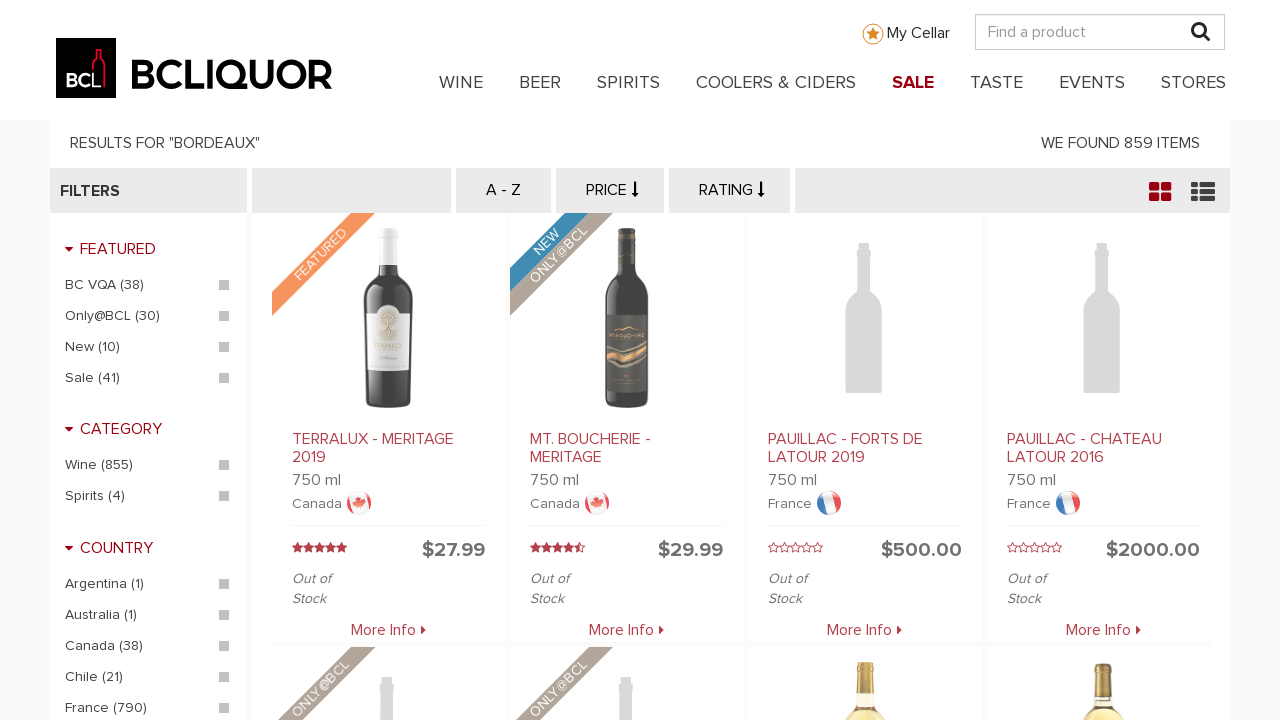

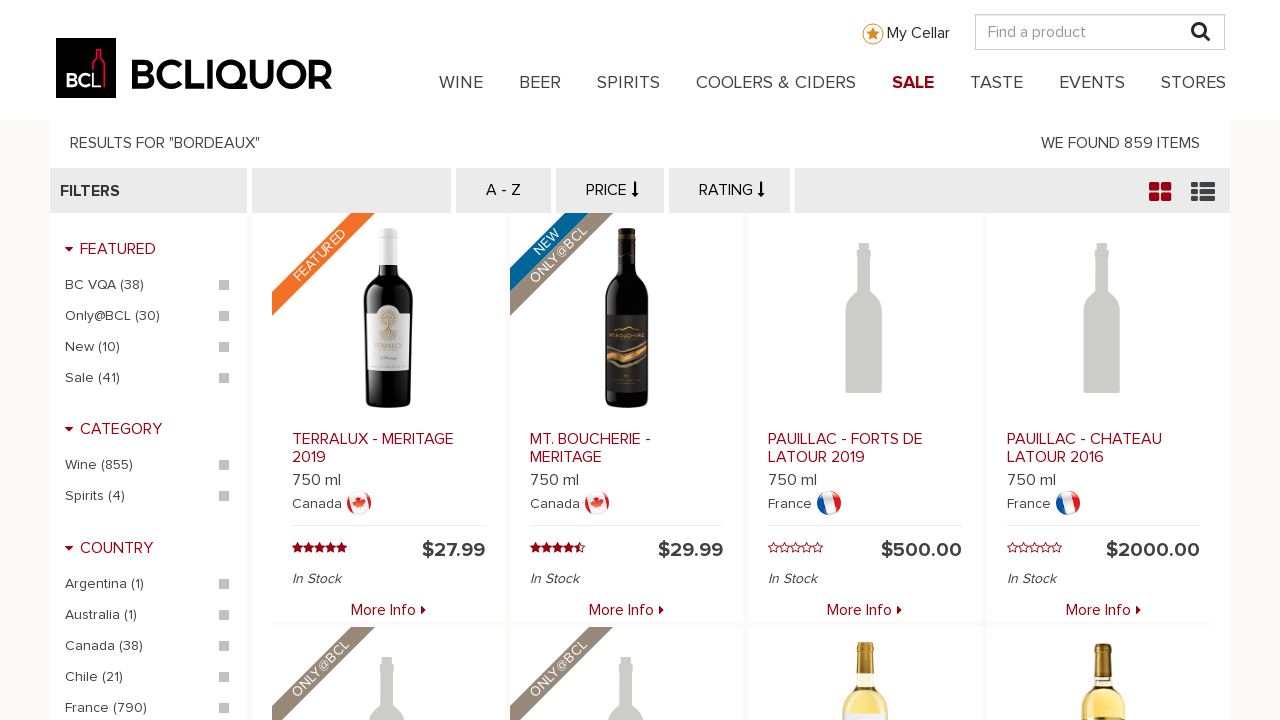